Tests drag-and-drop functionality on jQuery UI's droppable demo page by switching into an iframe, dragging an element to a drop target, then switching back to the main content to perform double-click and context-click actions.

Starting URL: http://jqueryui.com/droppable/

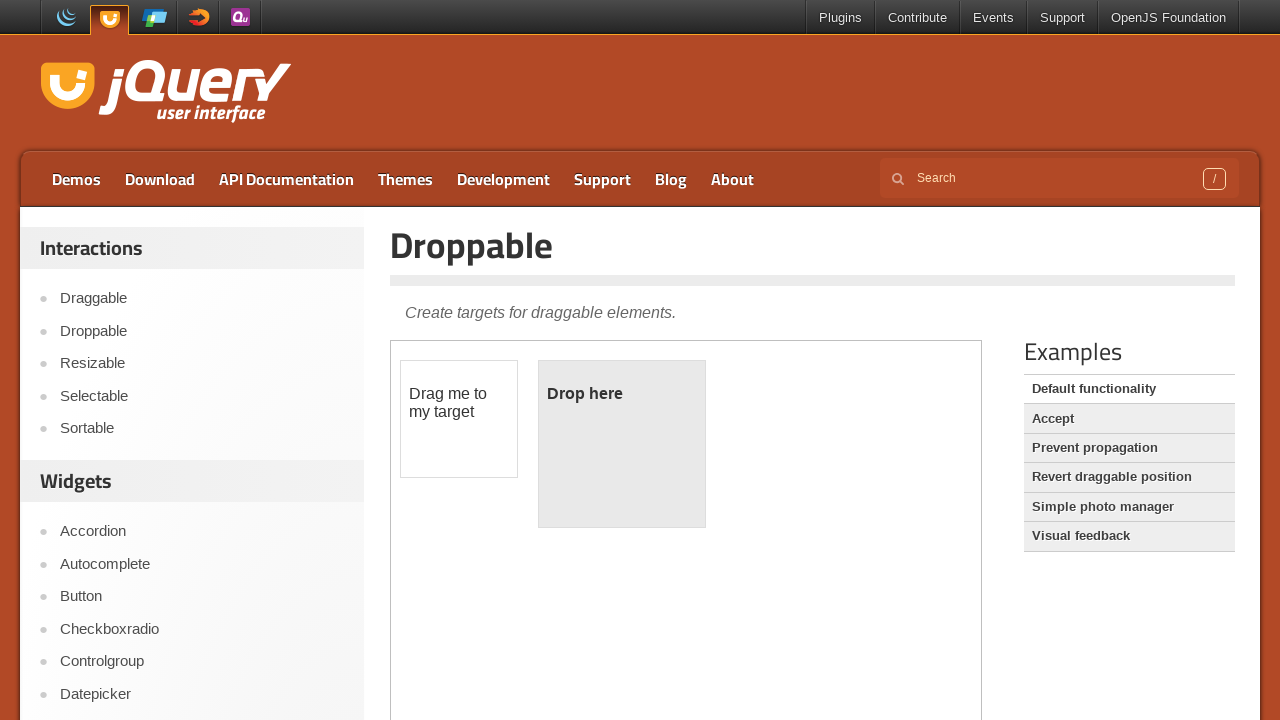

Located iframe with class 'demo-frame'
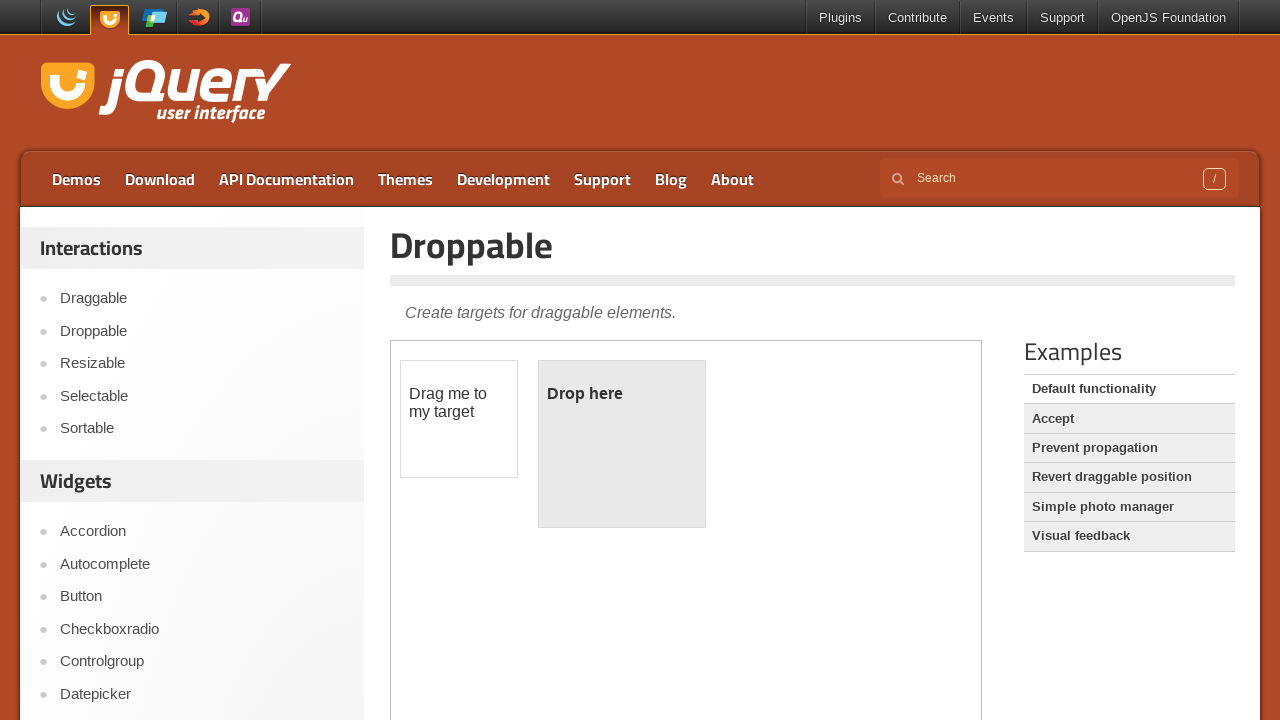

Clicked draggable element within iframe at (459, 419) on .demo-frame >> internal:control=enter-frame >> #draggable
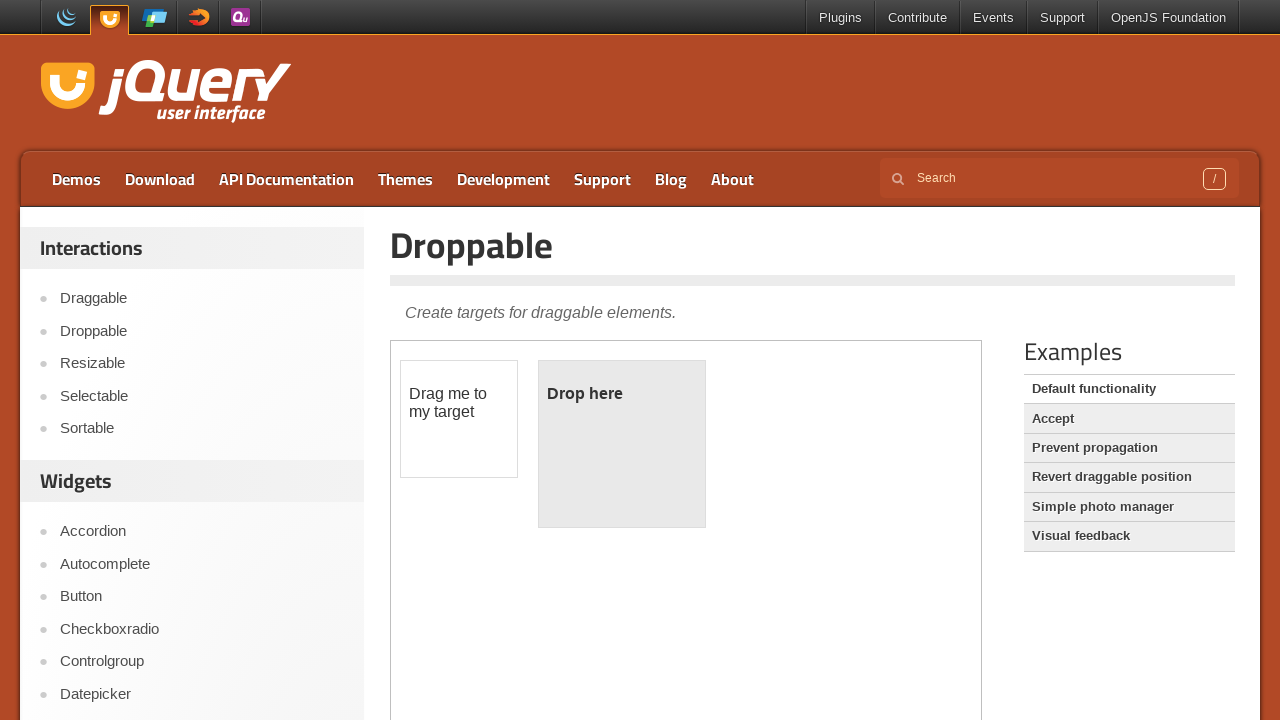

Located source (#draggable) and target (#droppable) elements for drag-and-drop
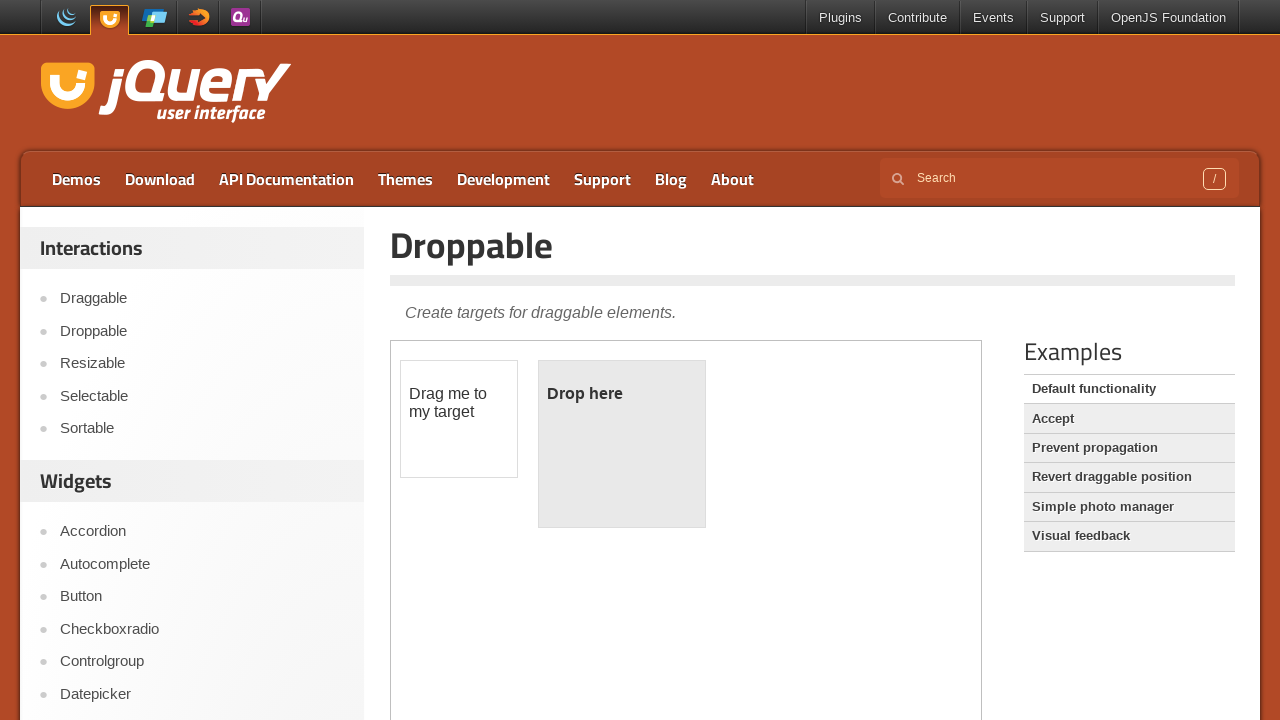

Dragged draggable element to droppable target at (622, 444)
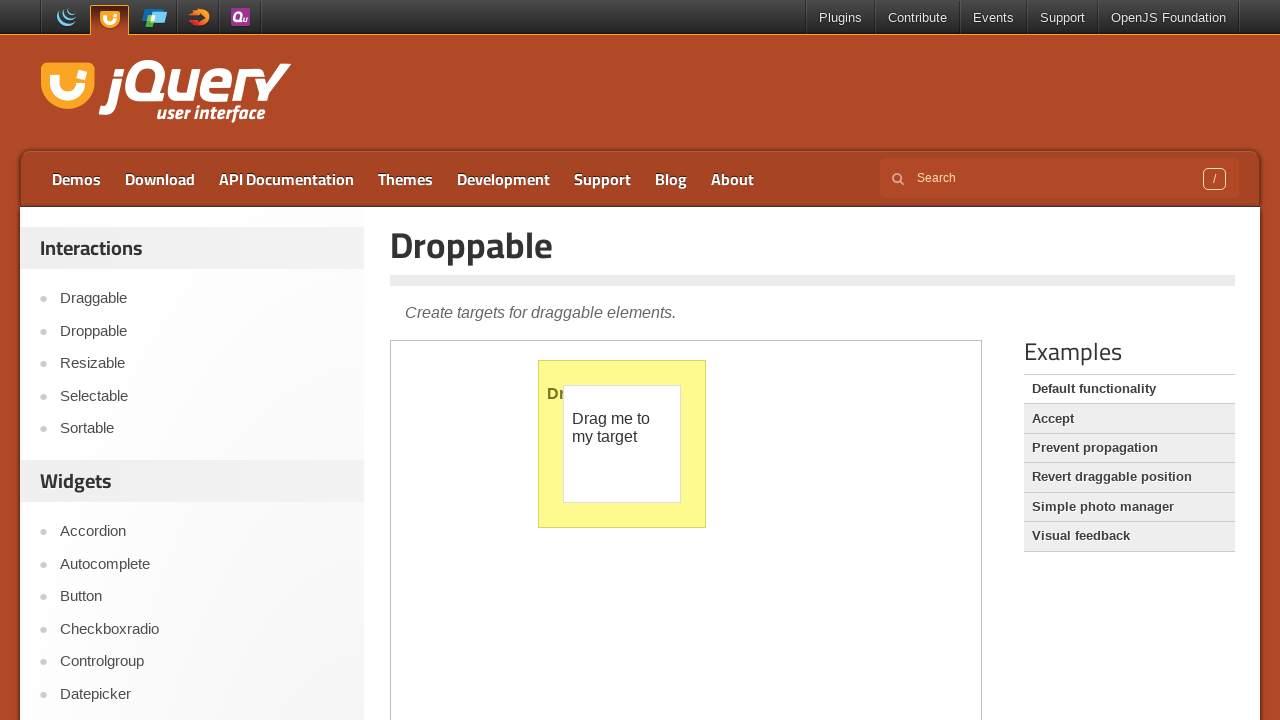

Waited 3 seconds for drag-and-drop animation to complete
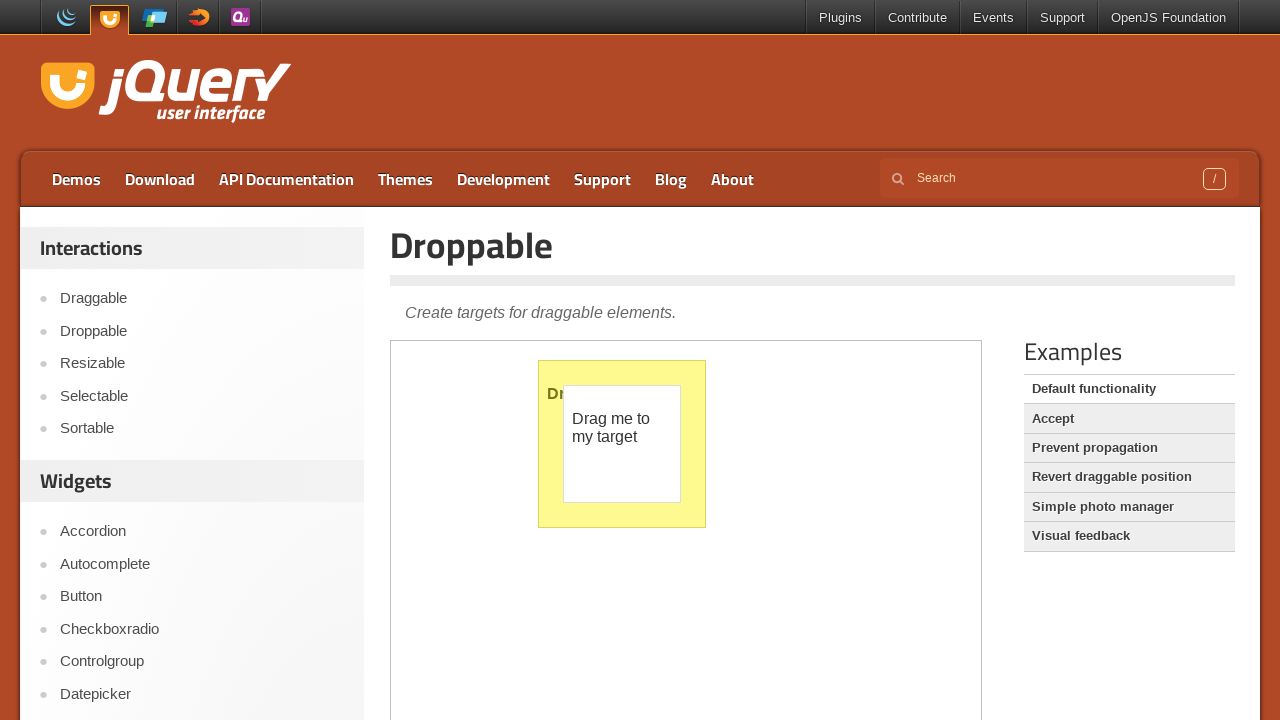

Double-clicked on 'Examples' heading in main page at (1129, 352) on xpath=//h2[contains(text(),'Examples')]
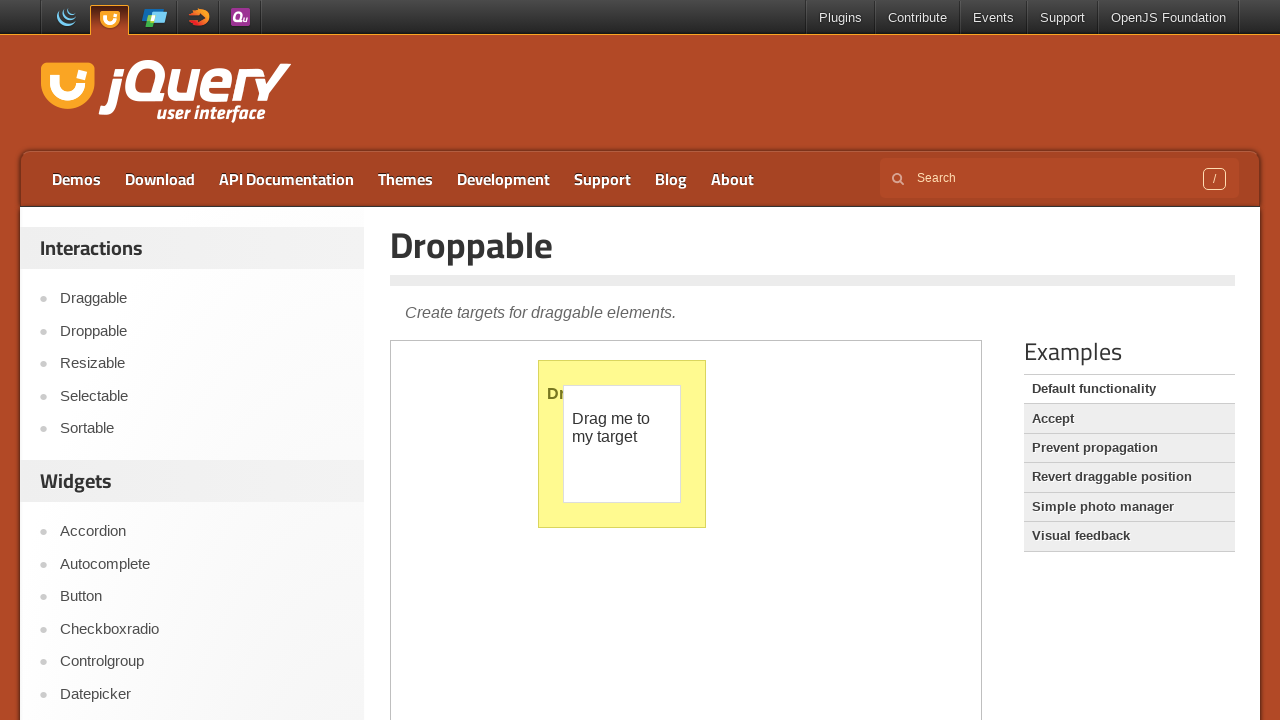

Right-clicked (context click) at coordinates (0, 0) at (0, 0)
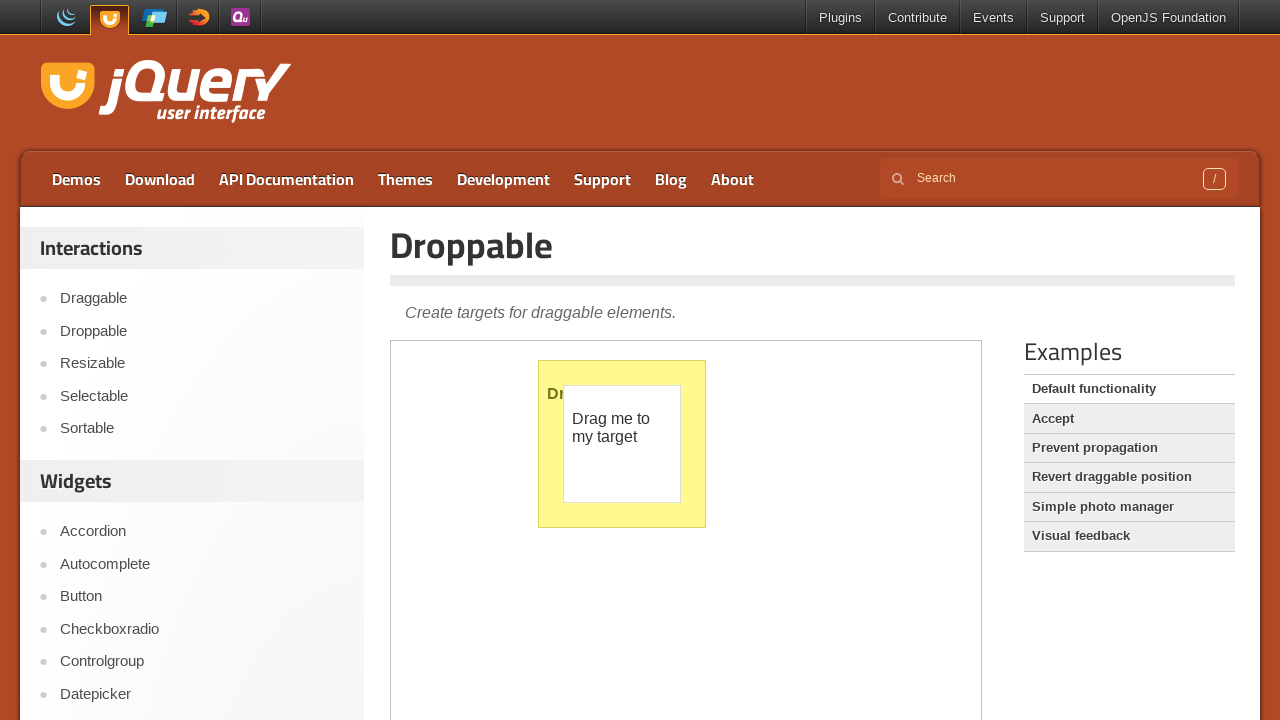

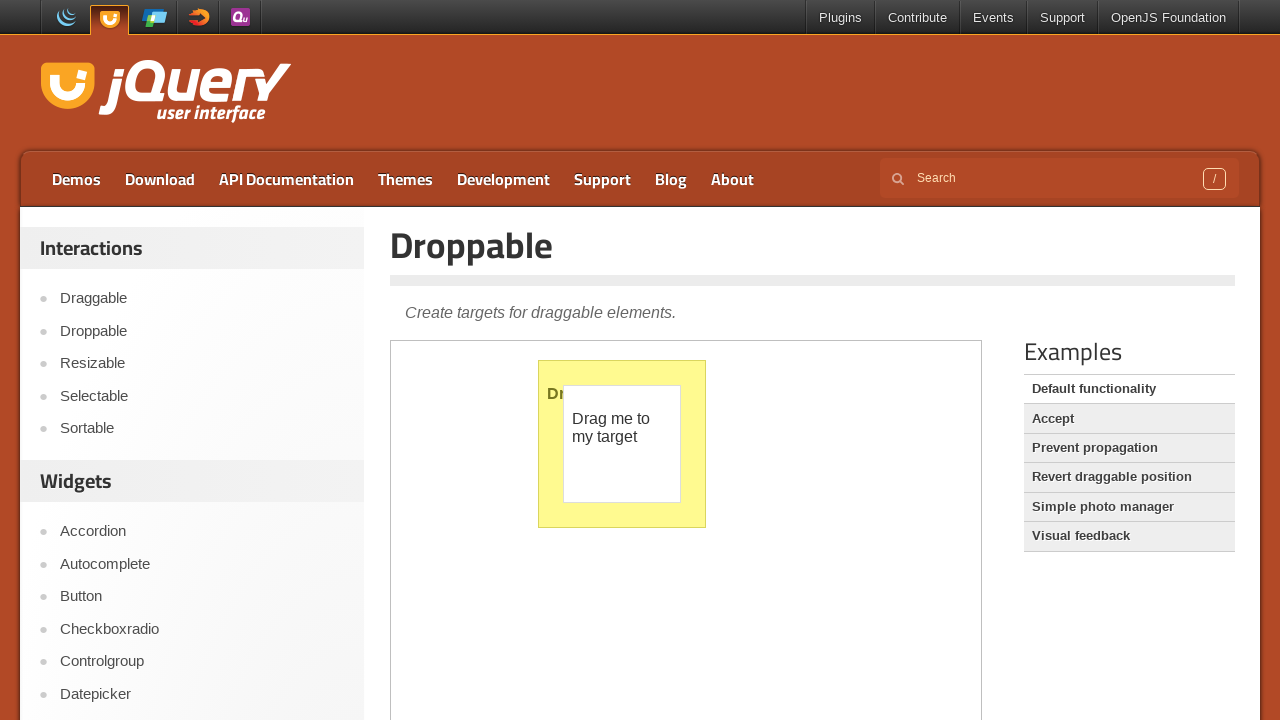